Tests selecting the "Linux" operating system radio button option

Starting URL: https://devexpress.github.io/testcafe/example/

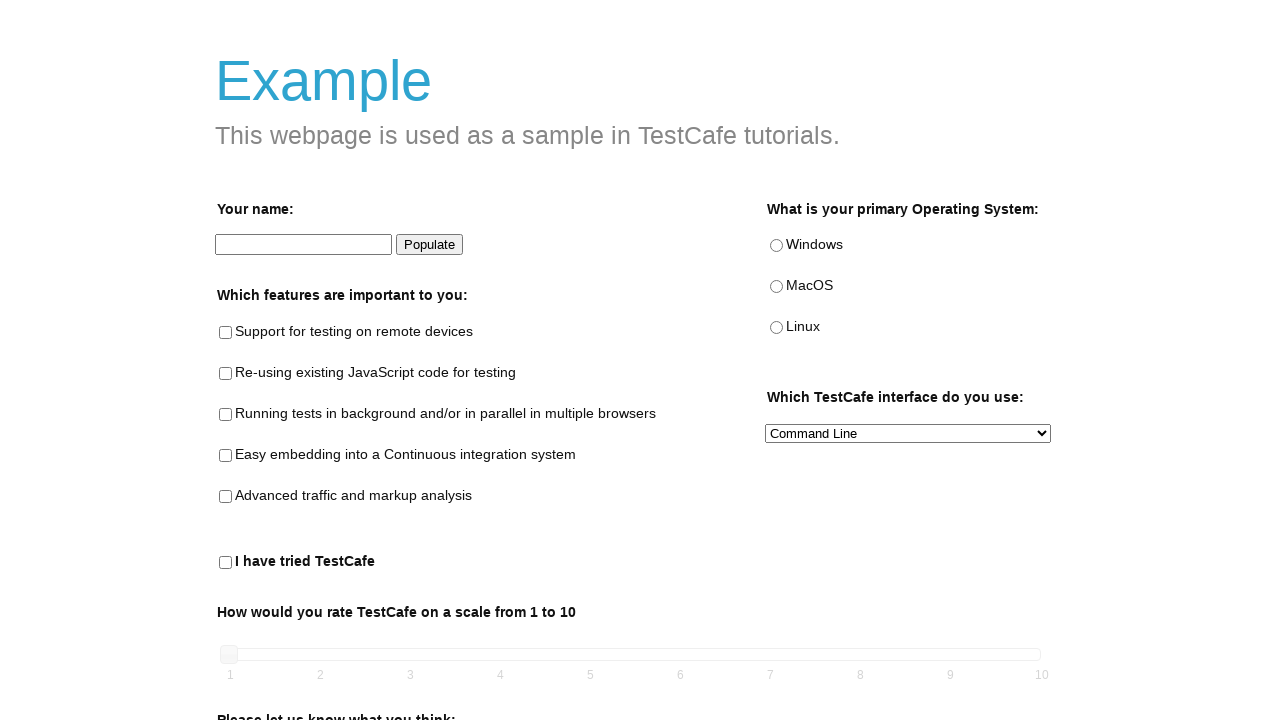

Waited for Example page header to load
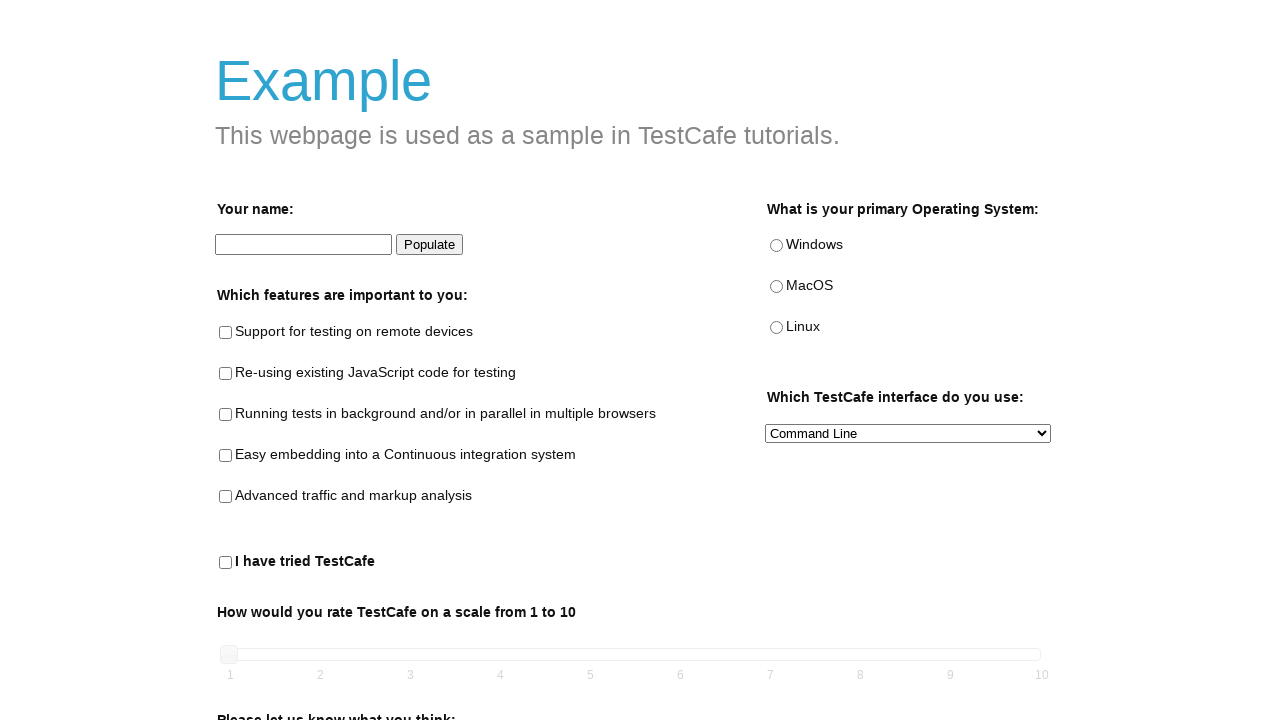

Clicked Linux radio button option for primary operating system at (776, 328) on xpath=//label[.='Linux']
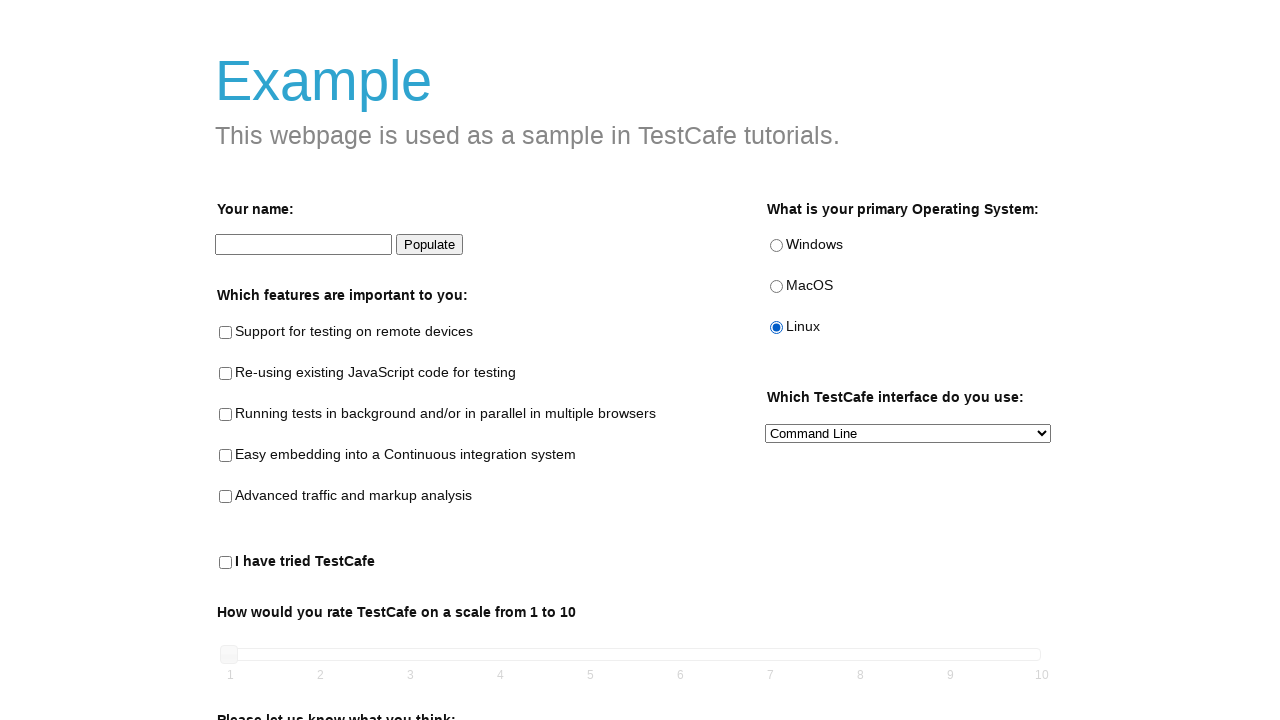

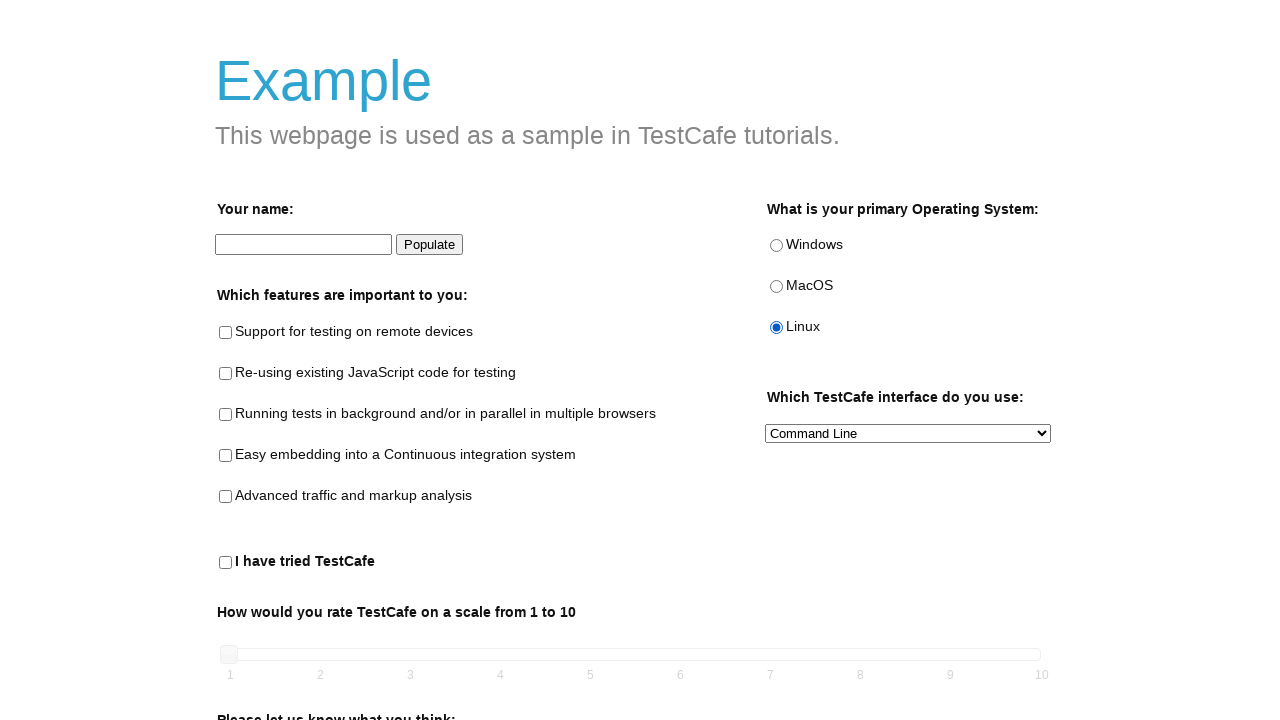